Tests the Text Box form on DemoQA by navigating to the Elements section, clicking Text Box, filling out the form fields (name, email, addresses), submitting, and verifying the output is displayed.

Starting URL: https://demoqa.com

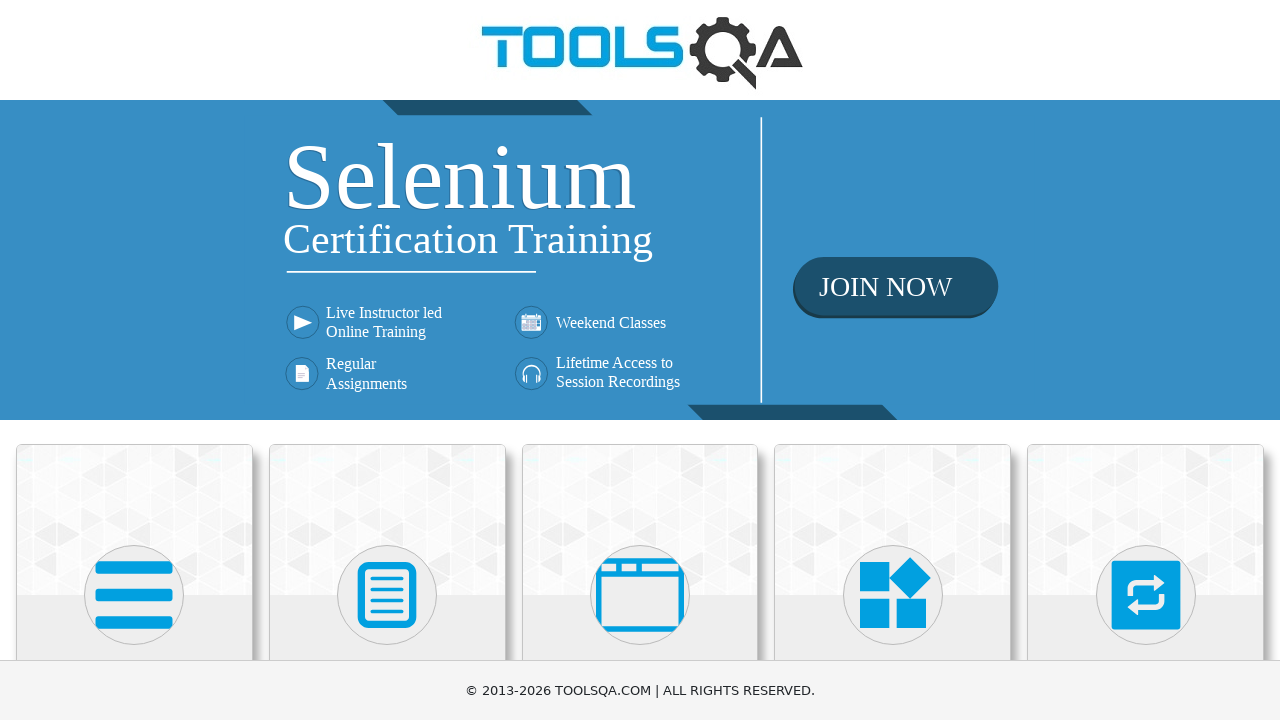

Scrolled down 300px to view Elements card
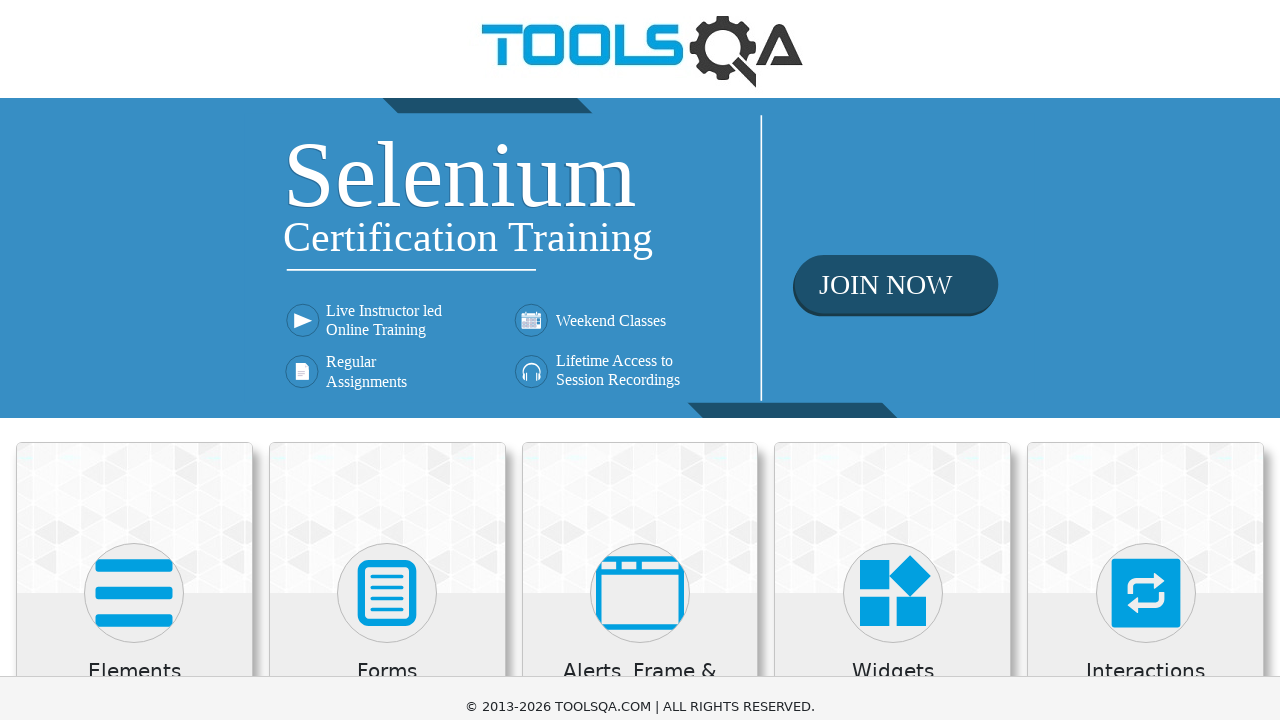

Clicked on Elements card at (134, 373) on xpath=//div[@class='card-body']//h5[contains(text(),'Elements')]
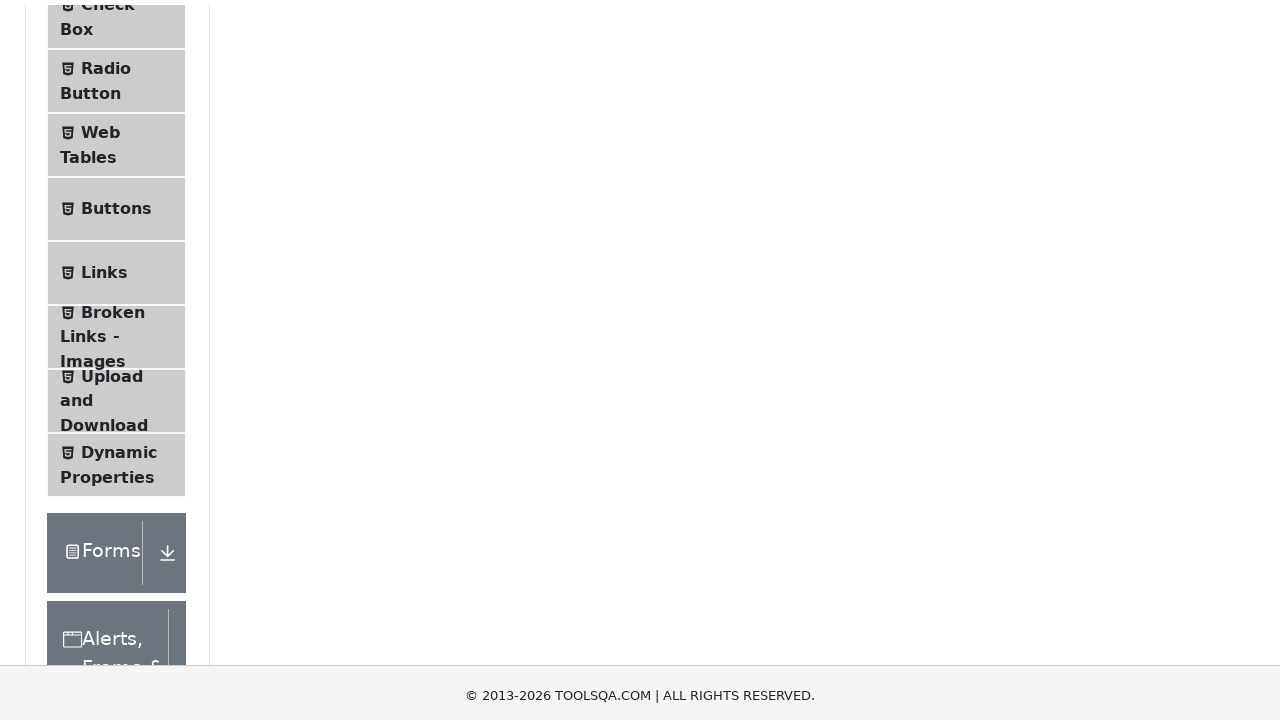

Clicked on Text Box option in sidebar at (119, 261) on xpath=//span[@class='text' and contains(text(),'Text Box')]
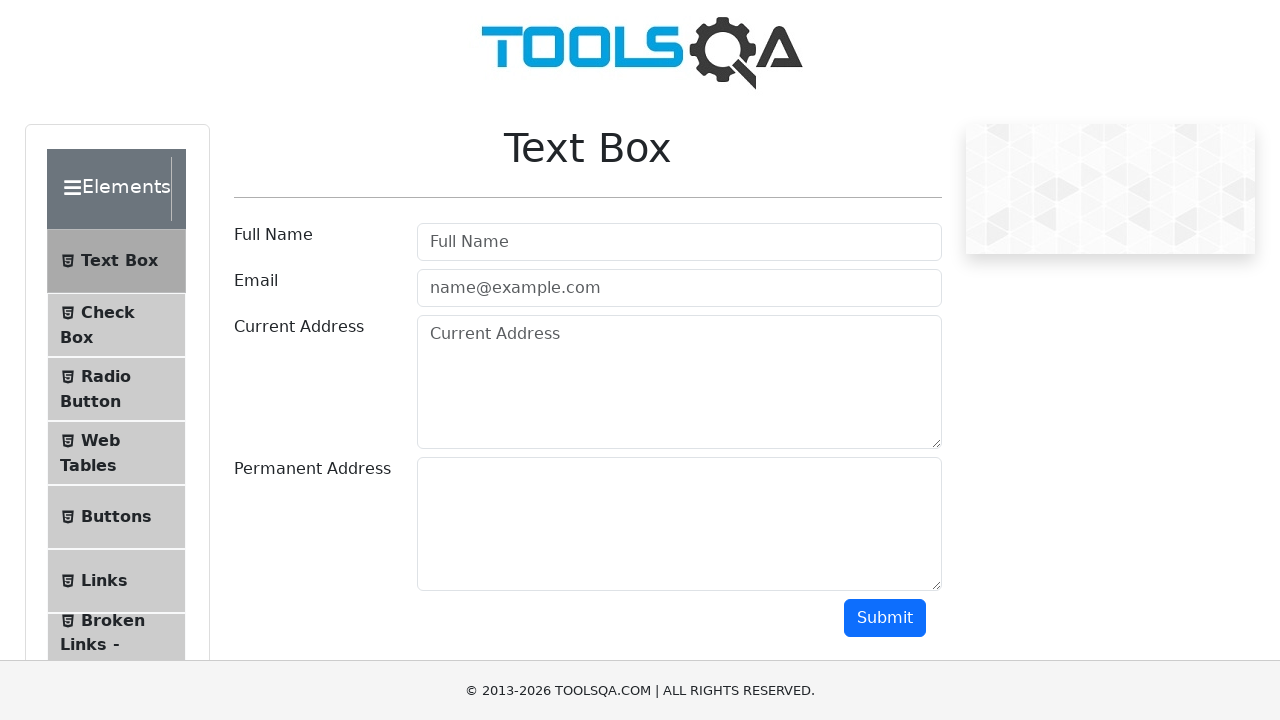

Text Box form loaded and userName field is visible
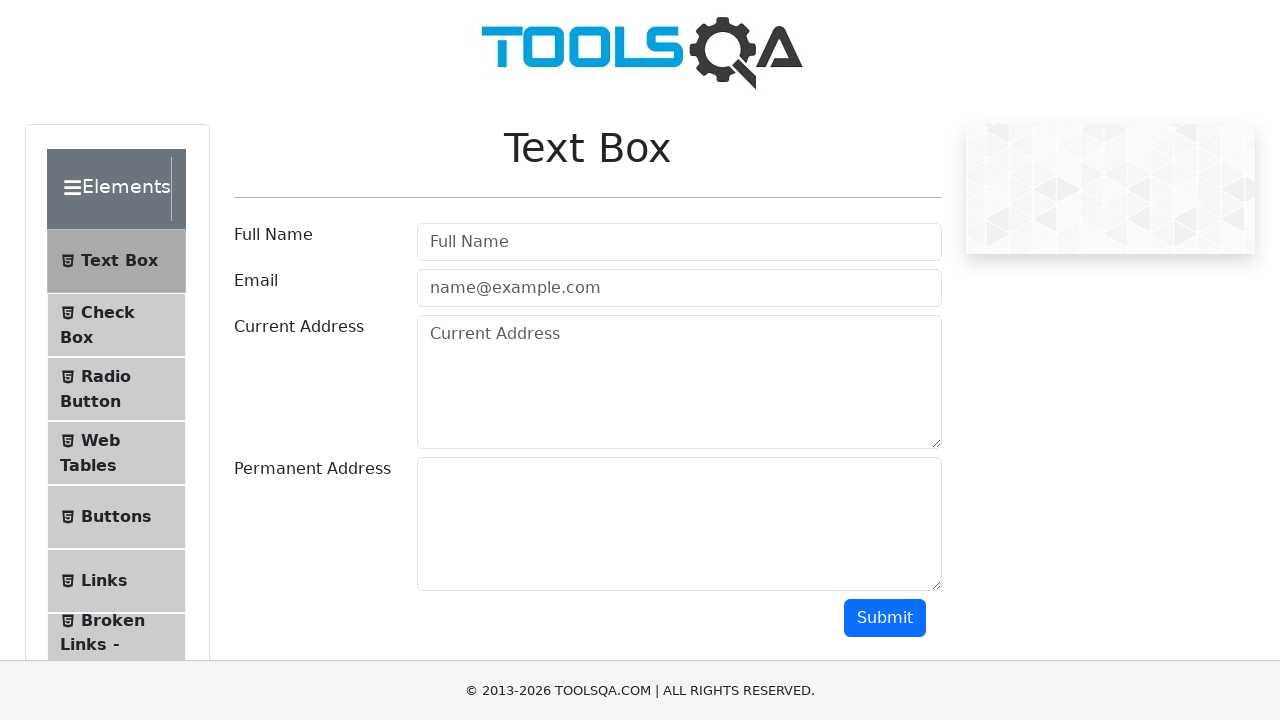

Filled userName field with 'sita'
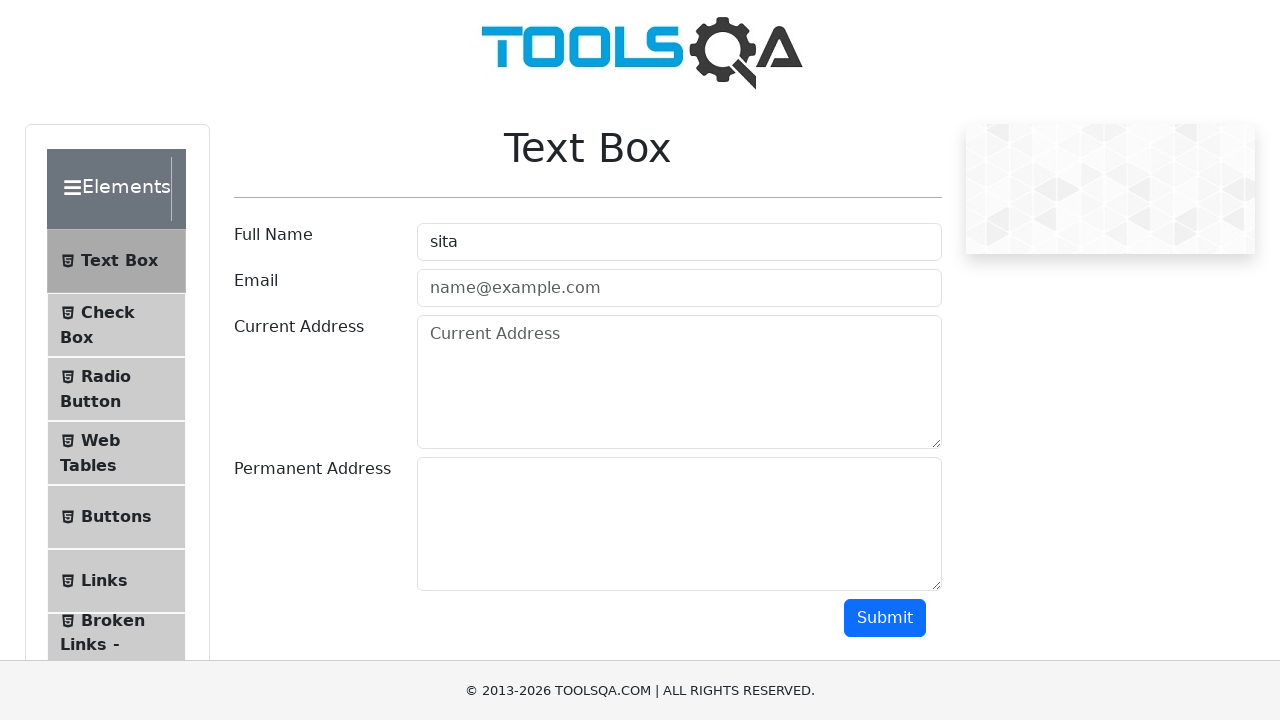

Filled userEmail field with 'sita@gmail.com'
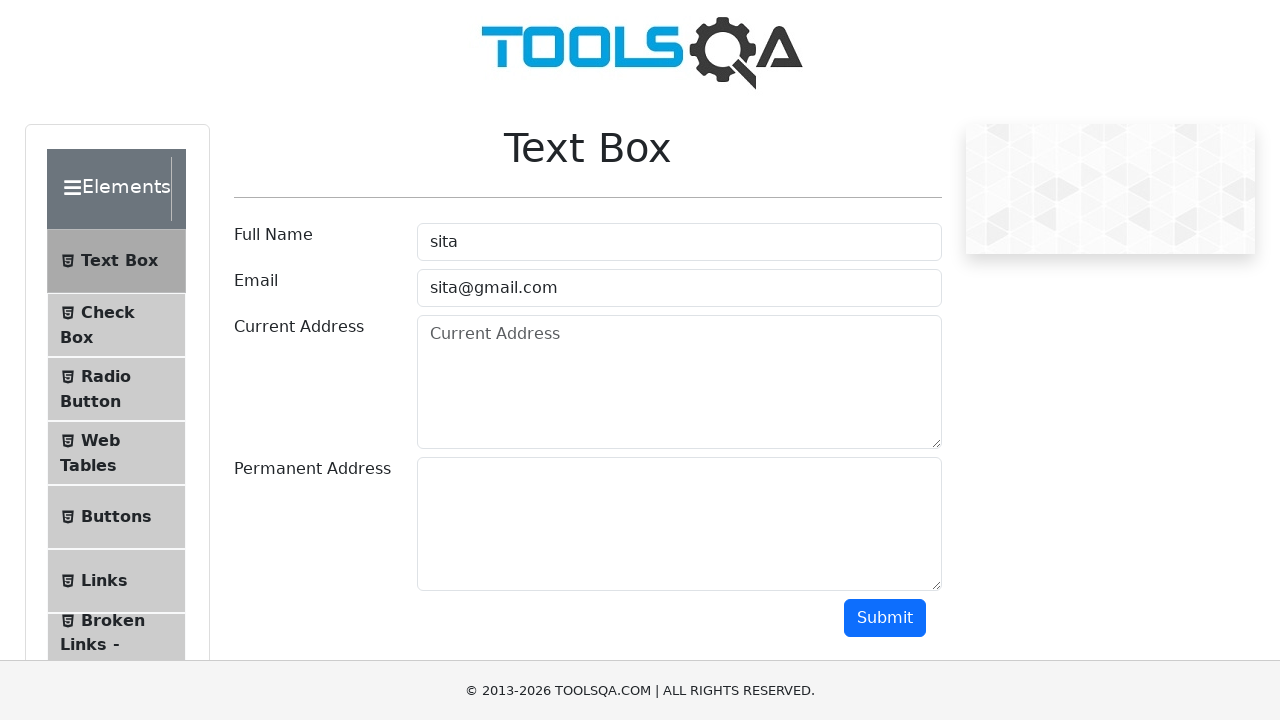

Filled currentAddress field with '123 Current Street, Test City'
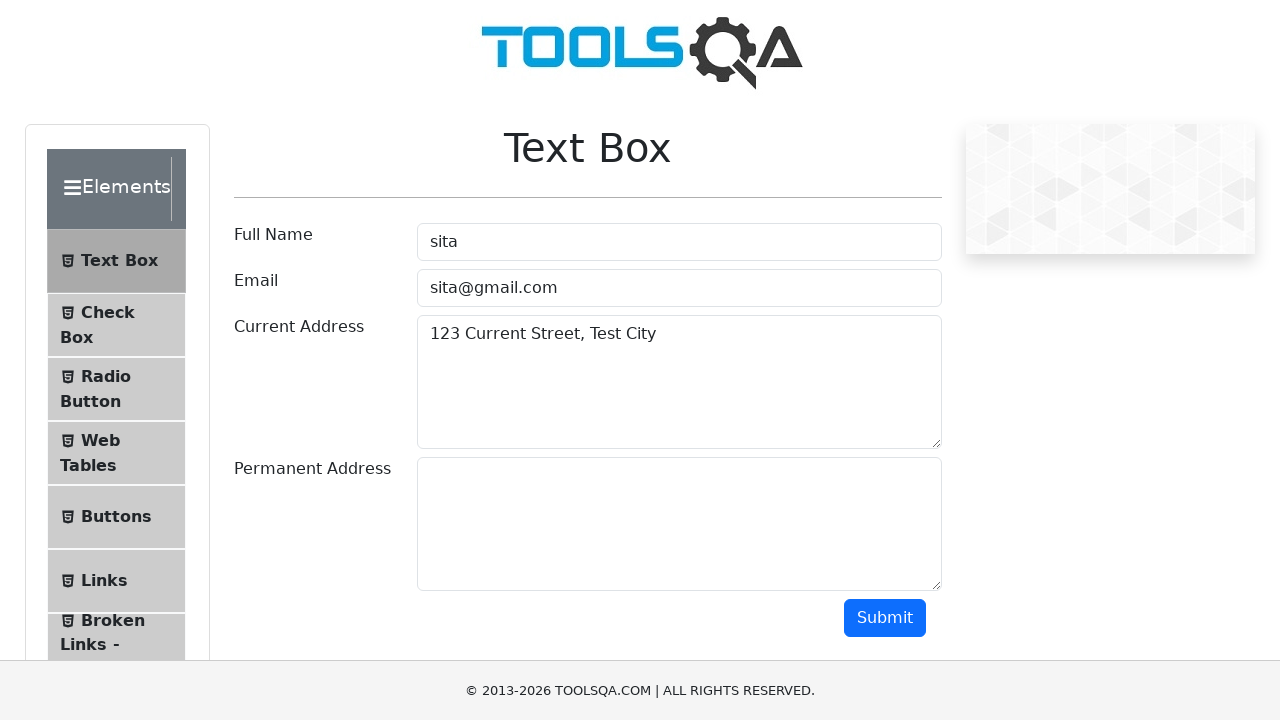

Filled permanentAddress field with '456 Permanent Avenue, Demo Town'
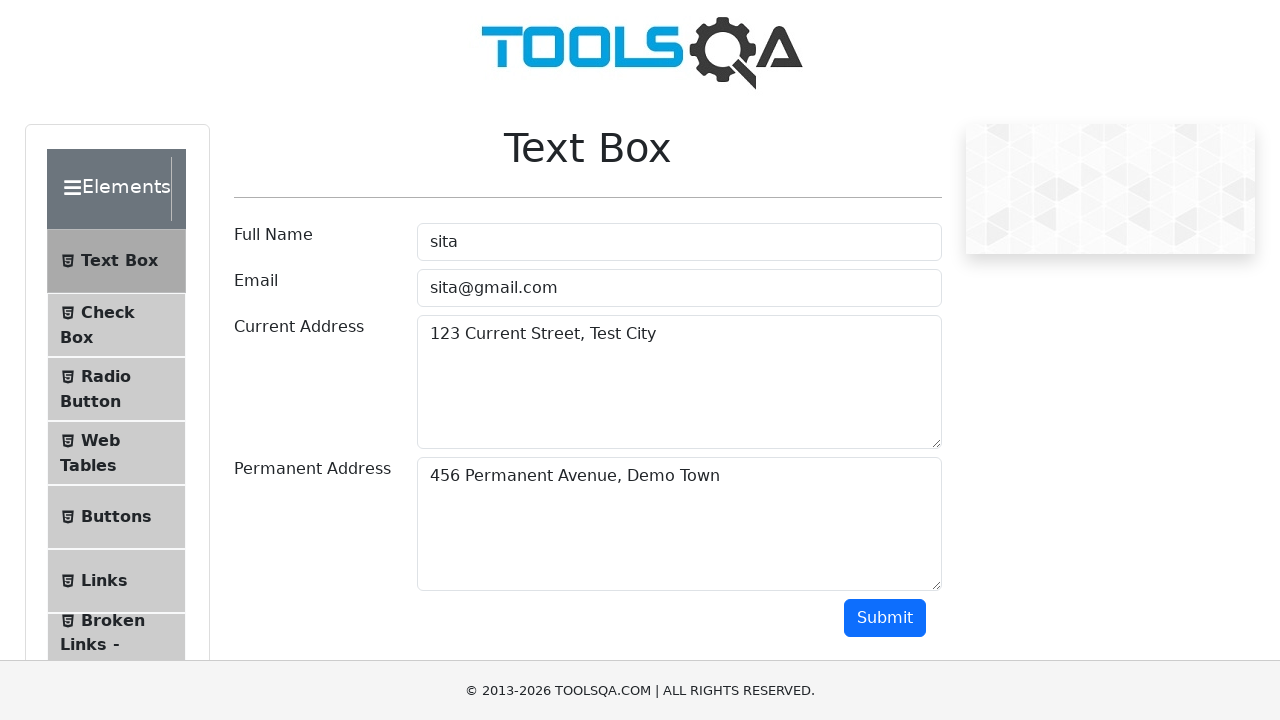

Clicked submit button to submit the form
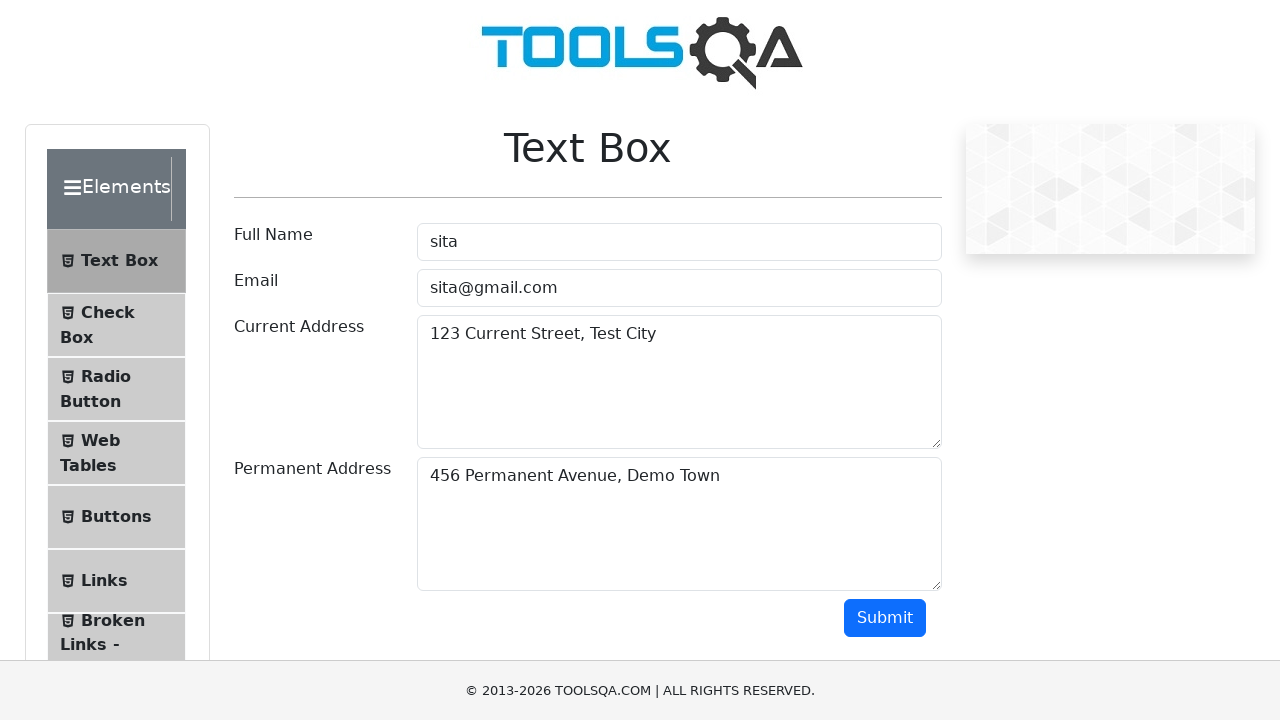

Form output appeared with submitted data
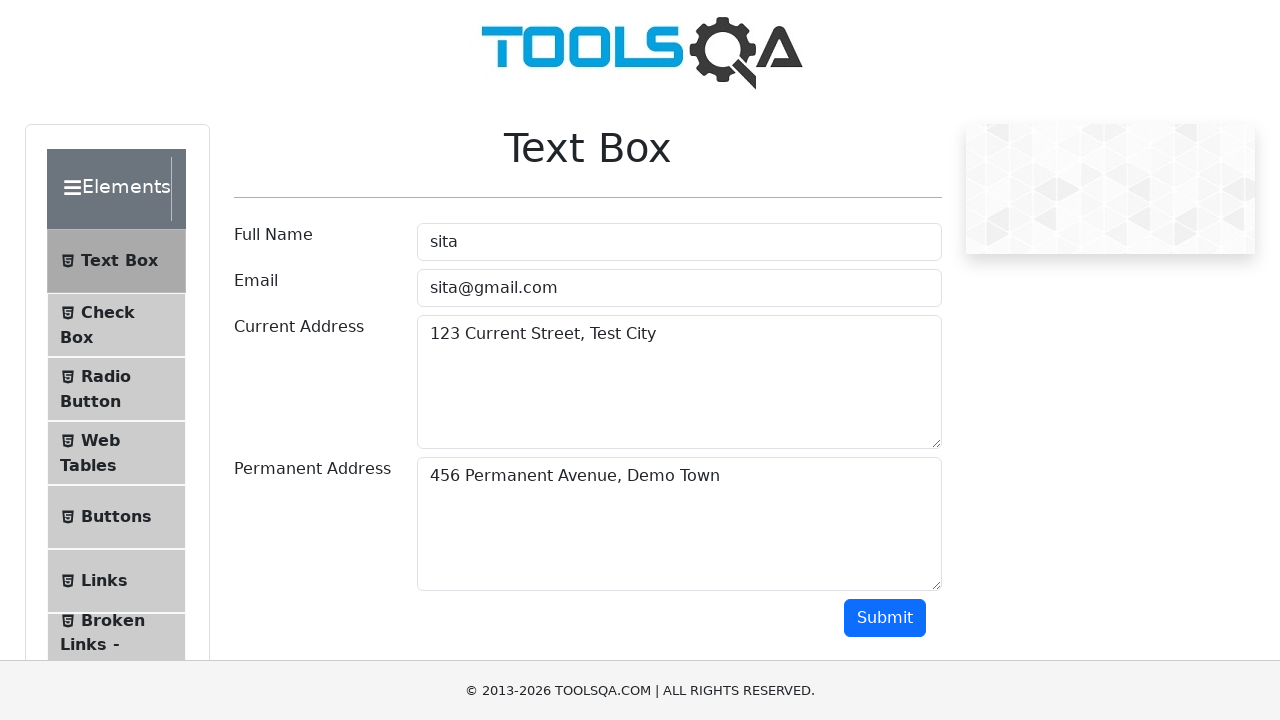

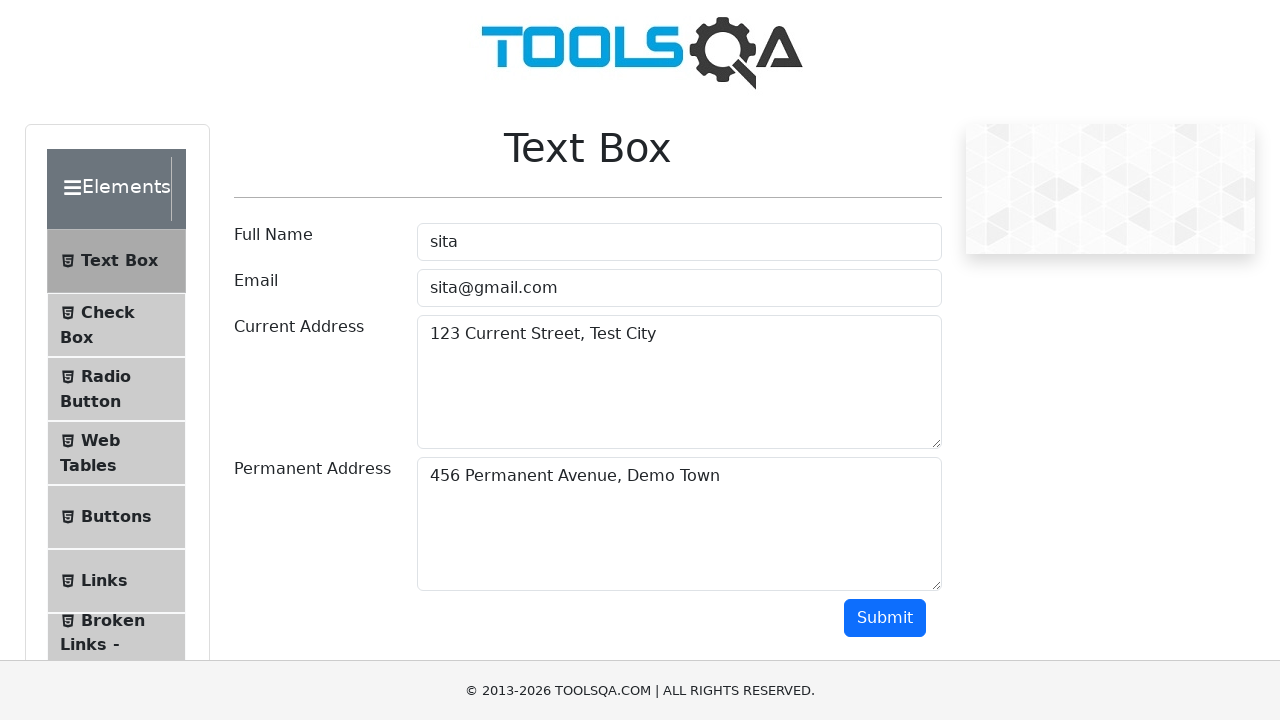